Tests checkbox functionality by verifying initial states, clicking to toggle checkboxes, and confirming the state changes

Starting URL: http://the-internet.herokuapp.com/checkboxes

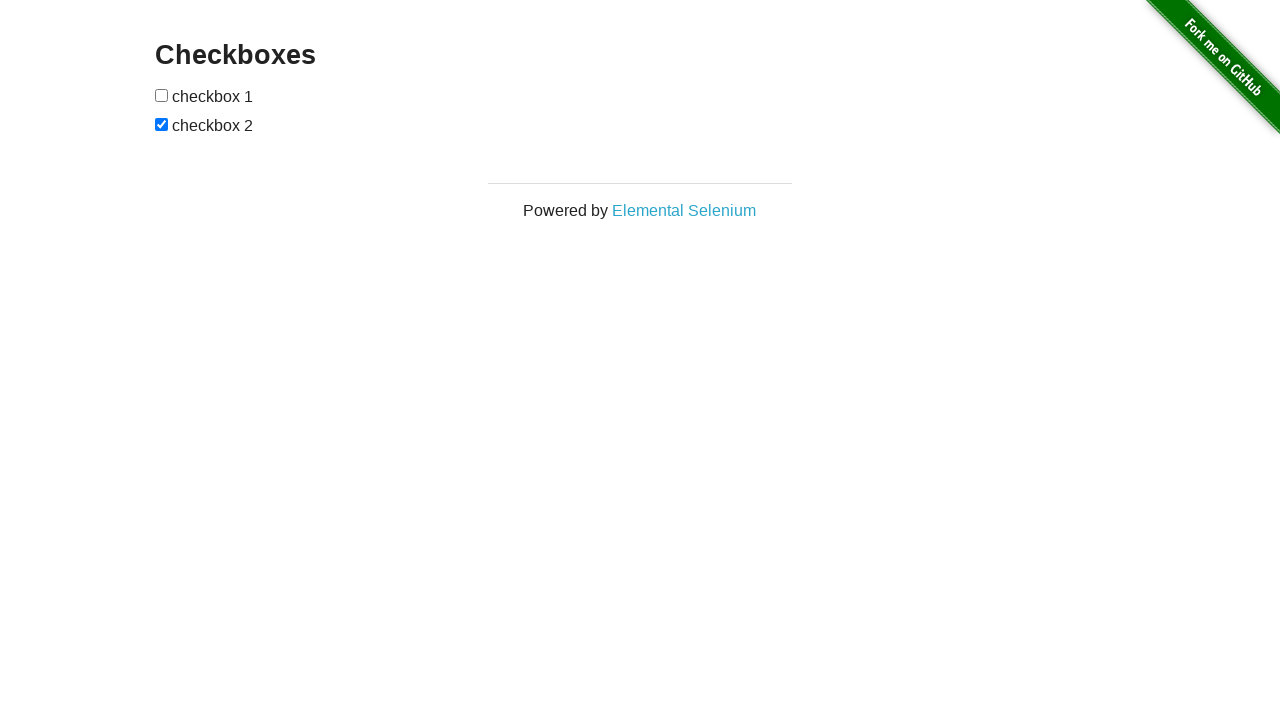

Waited for checkboxes to load on the page
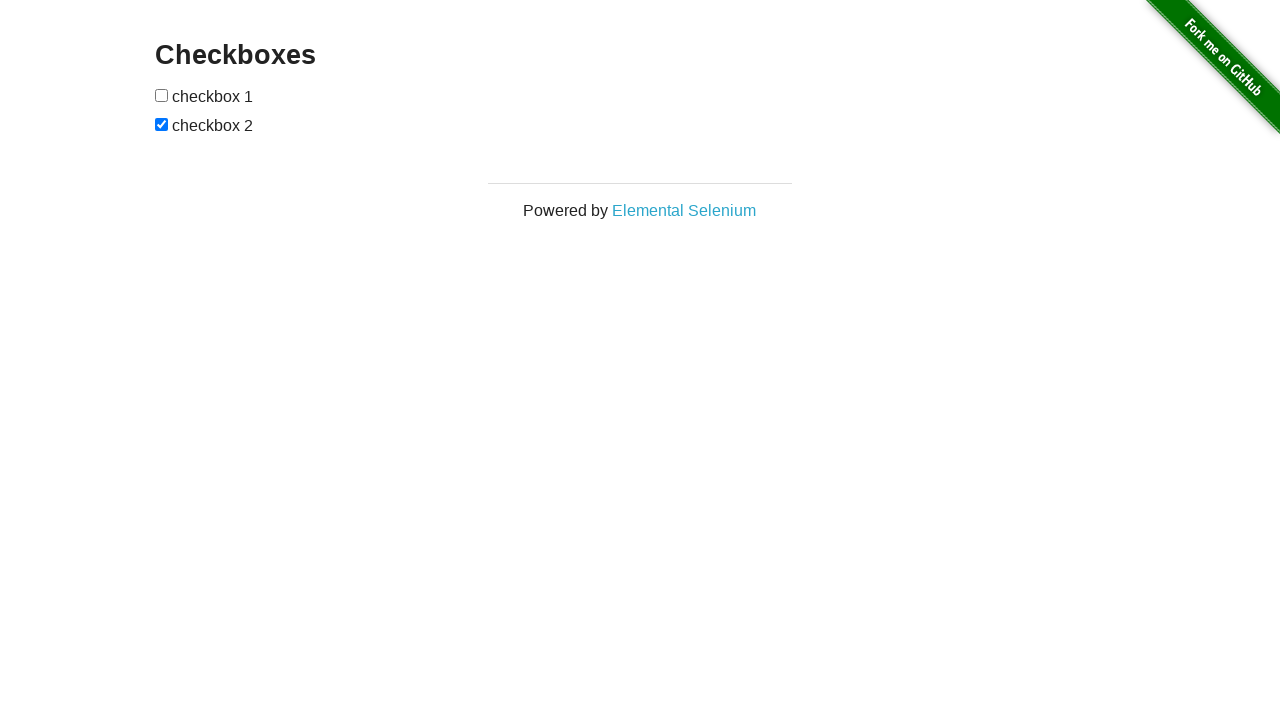

Located all checkboxes on the page
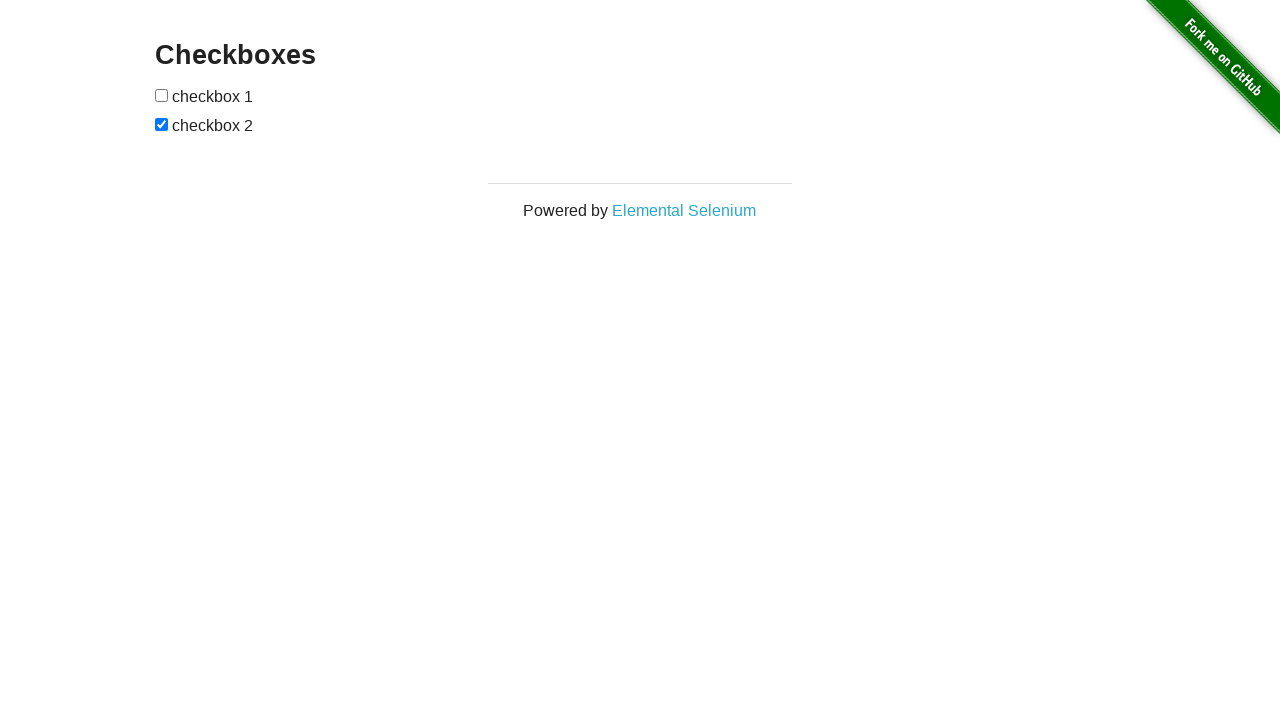

Selected first checkbox element
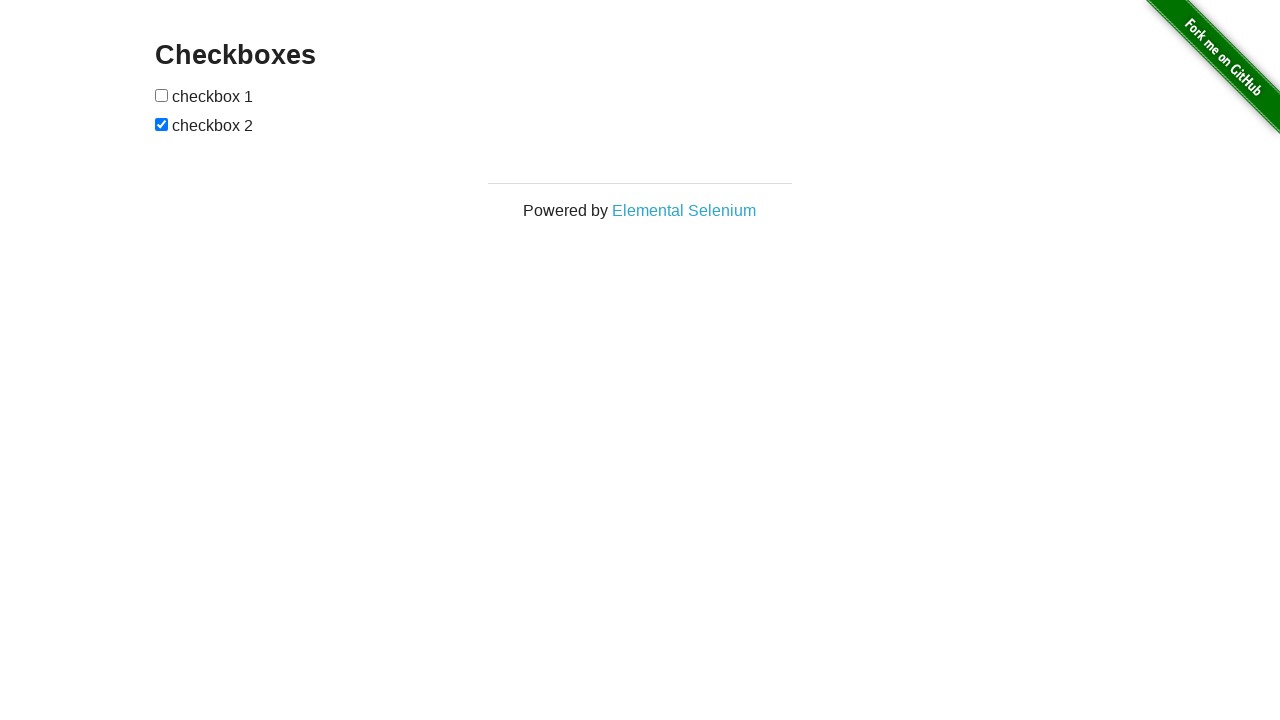

Selected second checkbox element
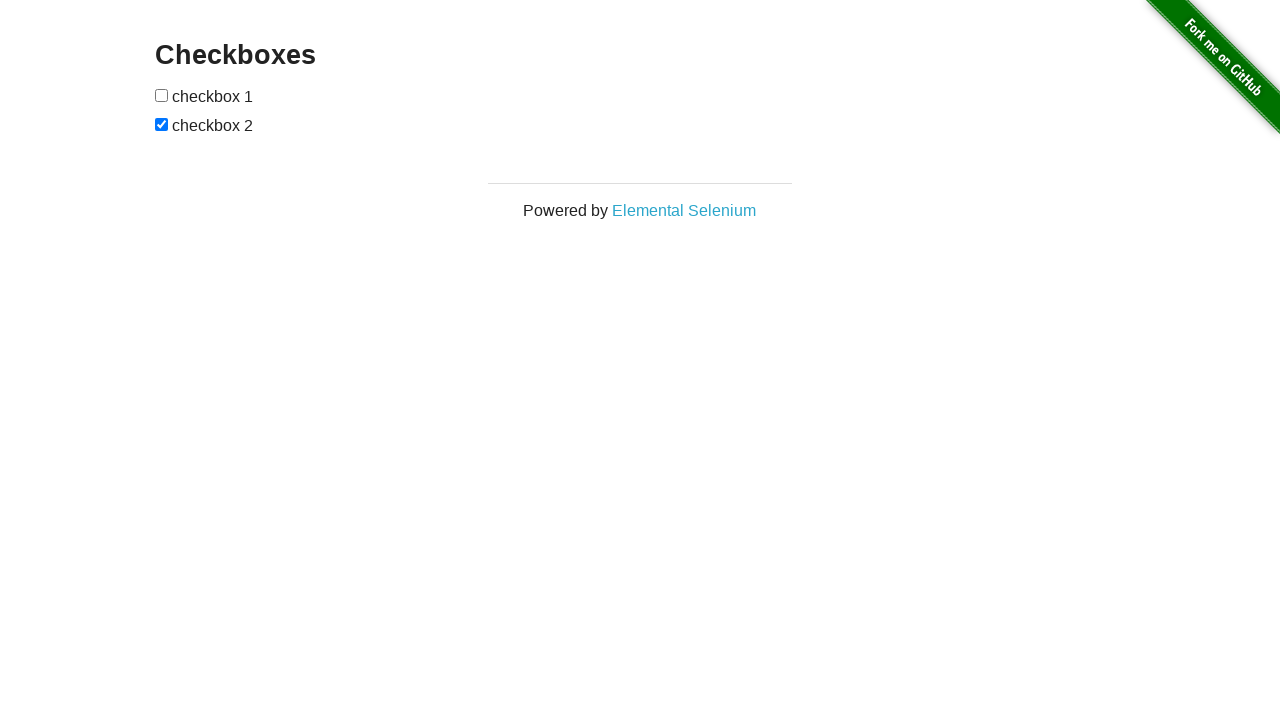

Verified checkbox 1 is not checked by default
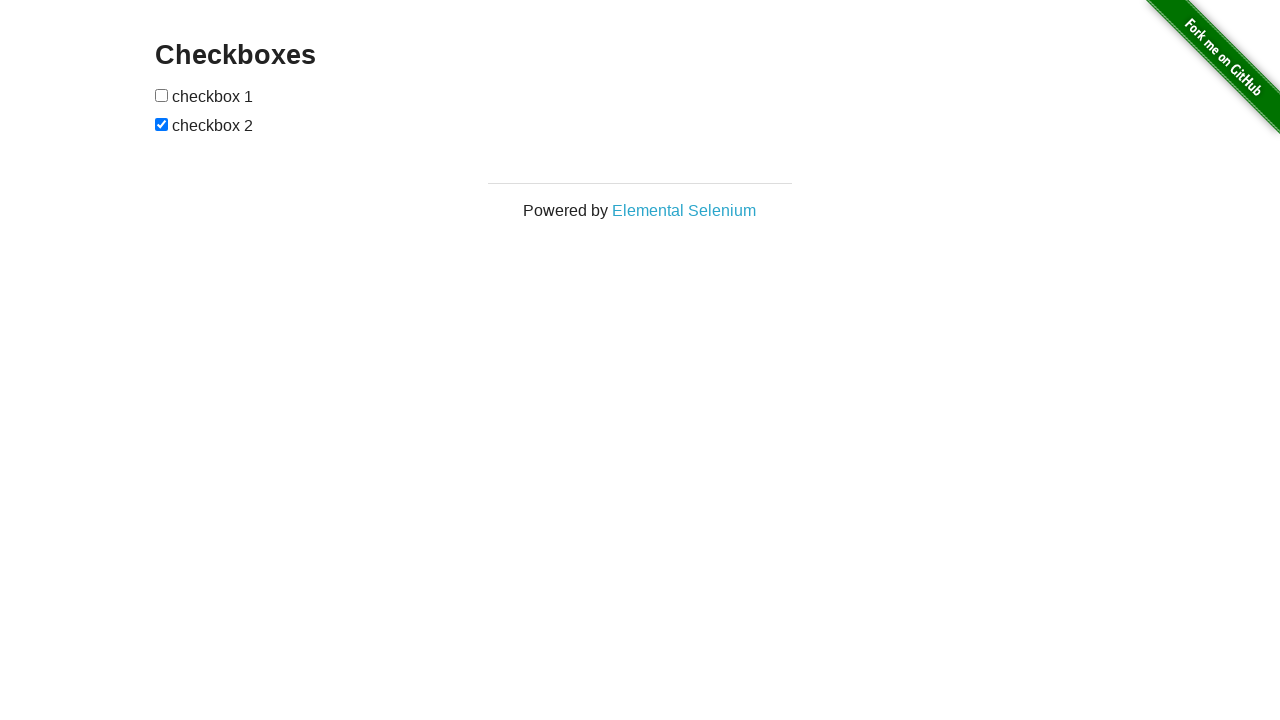

Verified checkbox 2 is checked by default
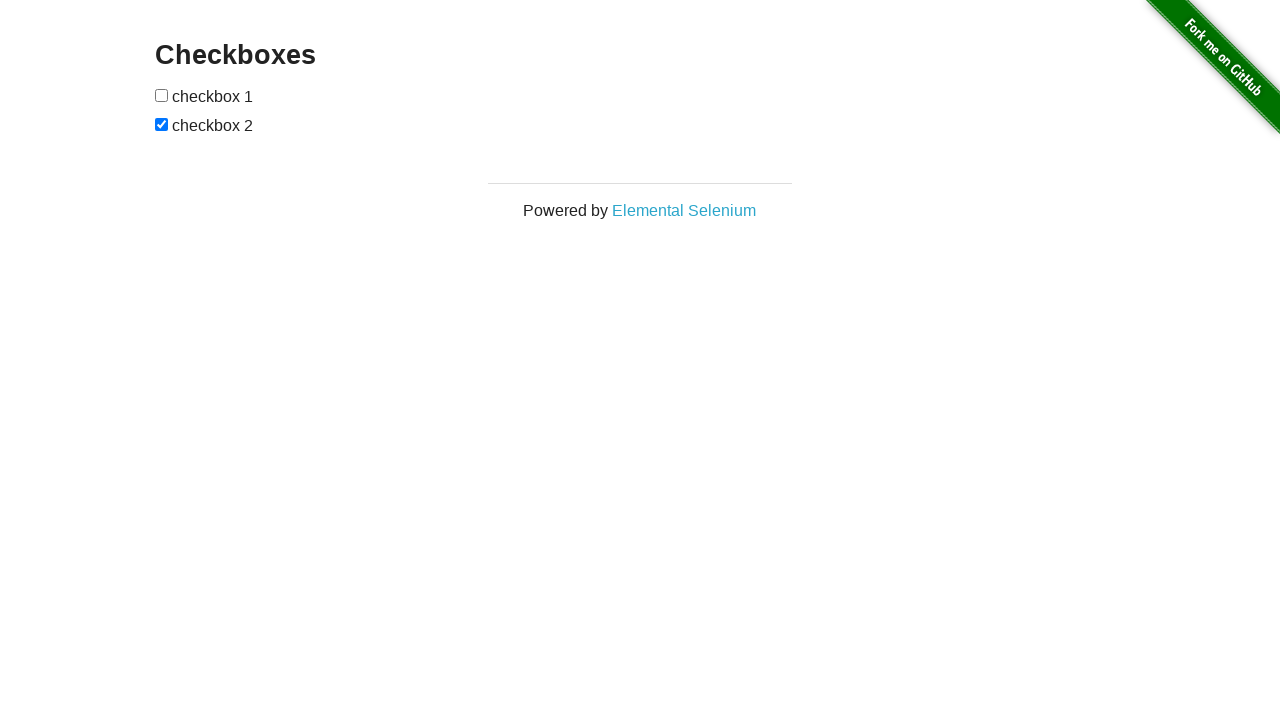

Clicked checkbox 1 to select it at (162, 95) on input[type='checkbox'] >> nth=0
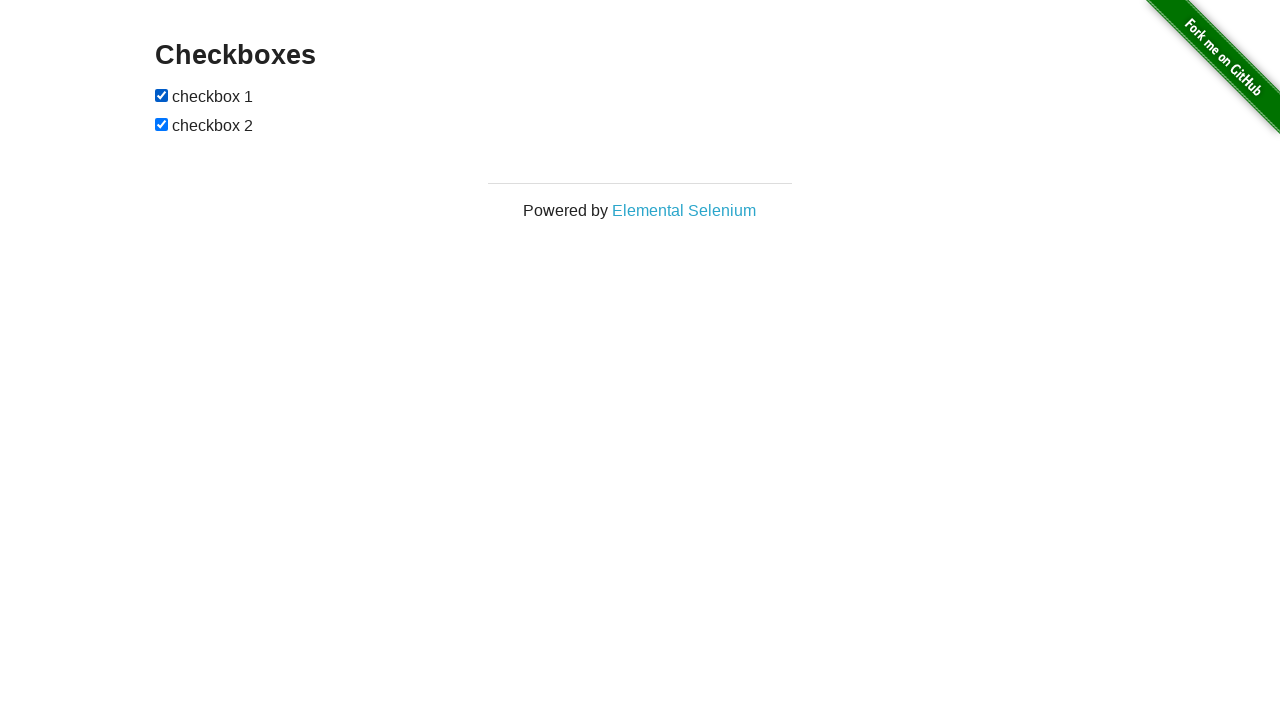

Clicked checkbox 2 to deselect it at (162, 124) on input[type='checkbox'] >> nth=1
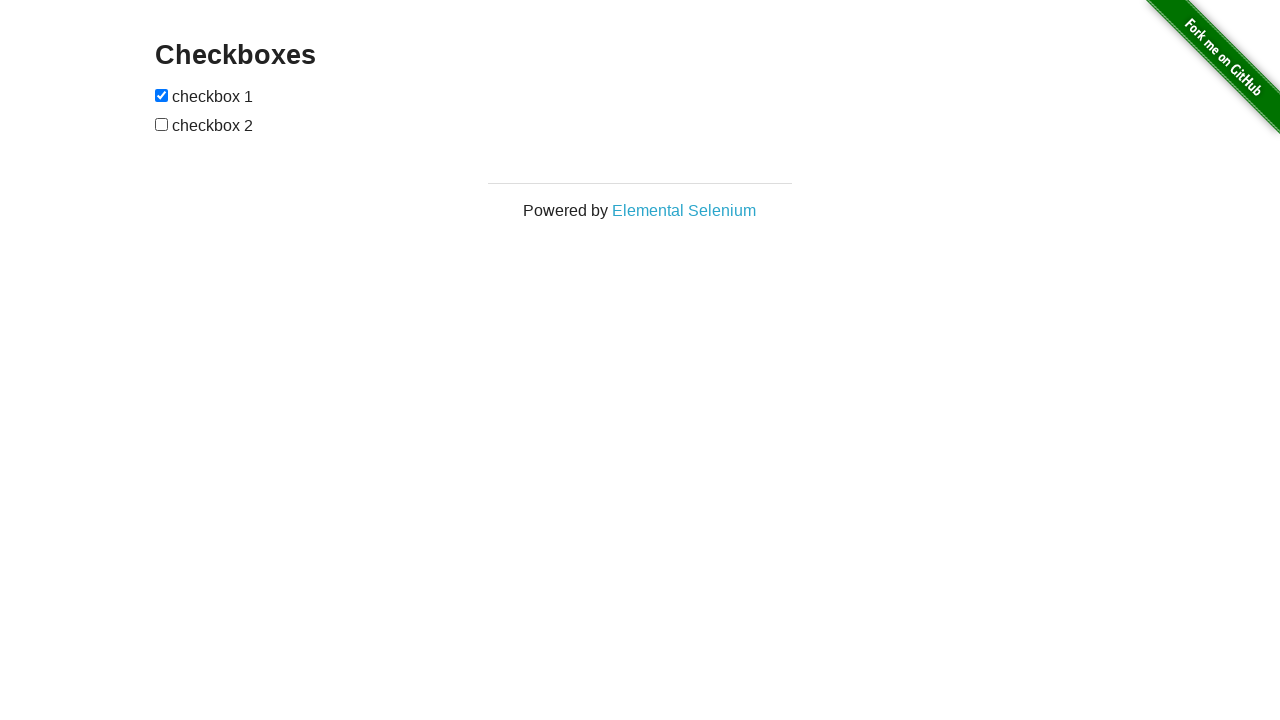

Verified checkbox 1 is now checked after clicking
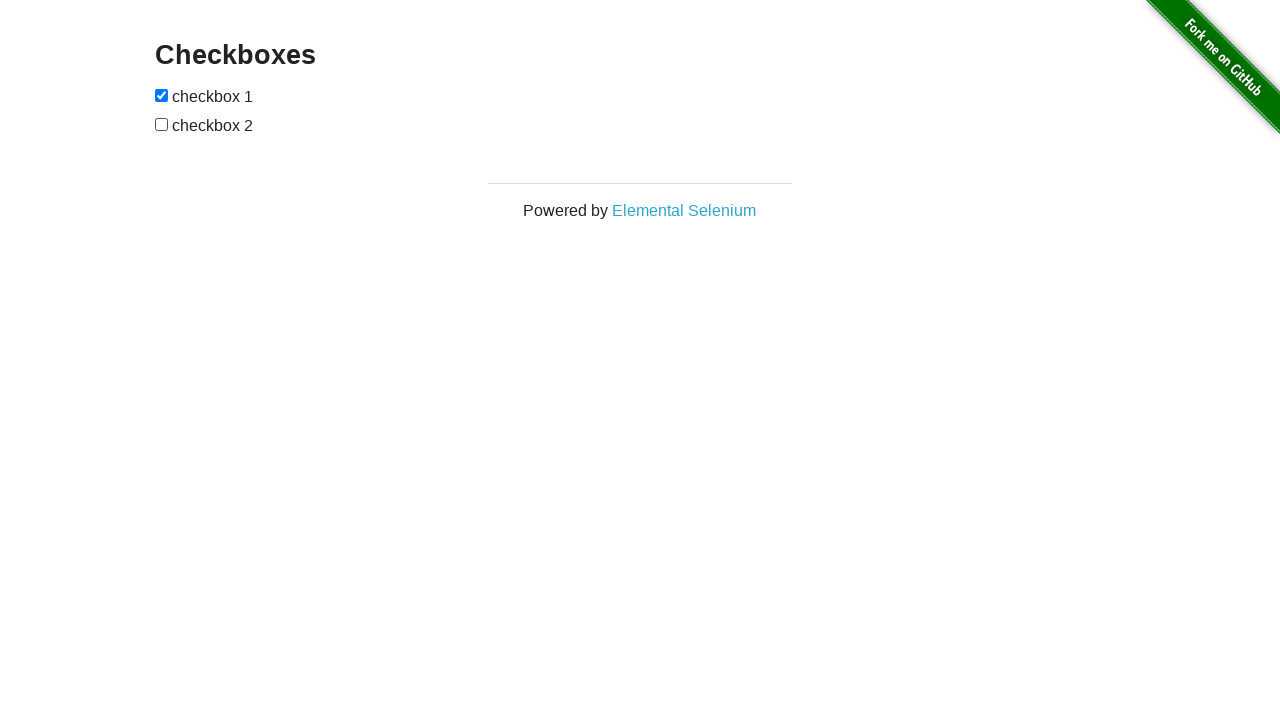

Verified checkbox 2 is now unchecked after clicking
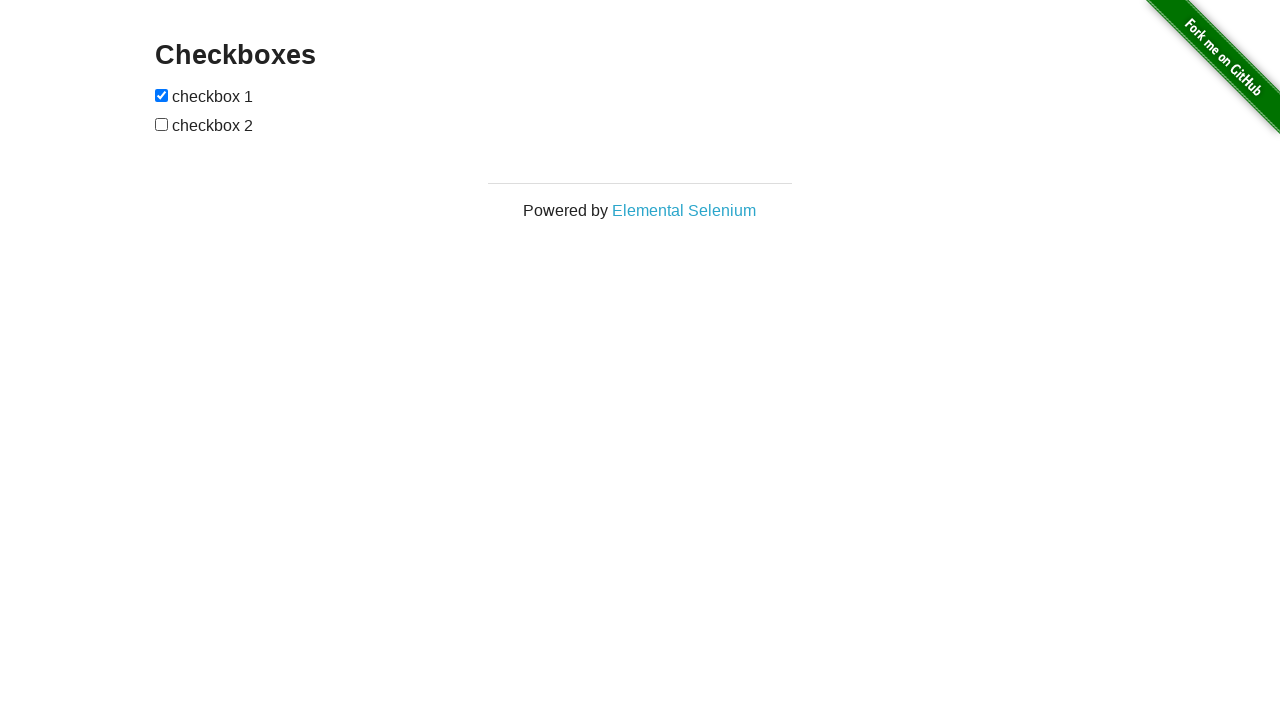

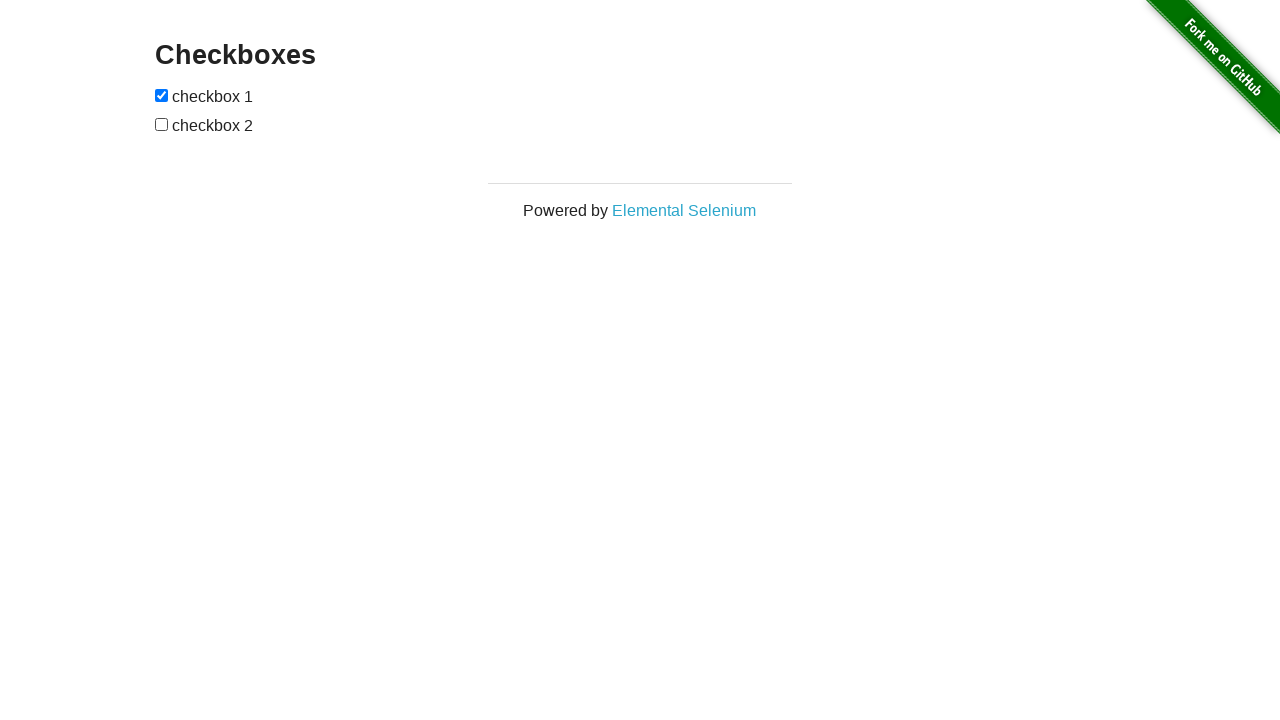